Tests checkbox and radio button functionality by navigating to the radio page, checking a radio button, and then unchecking another.

Starting URL: https://letcode.in/test

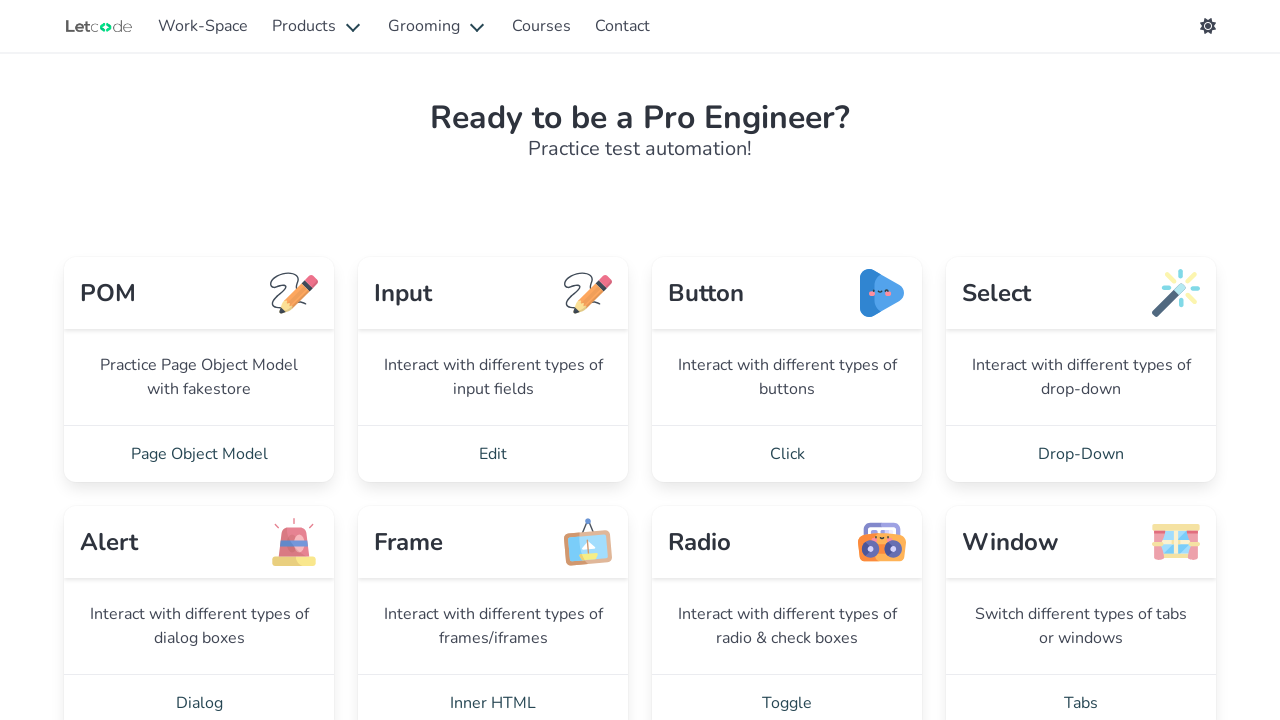

Clicked on radio button test page link at (787, 692) on a[href='/radio']
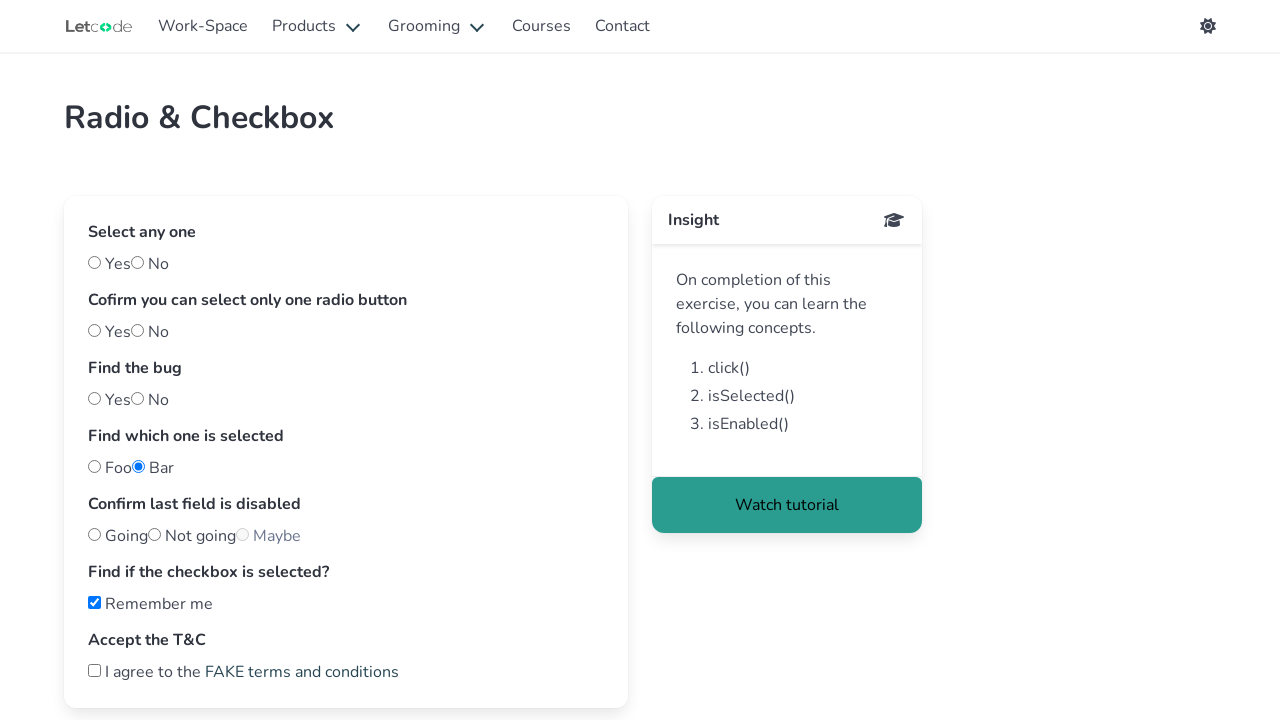

Checked the 'yes' radio button at (94, 262) on input#yes
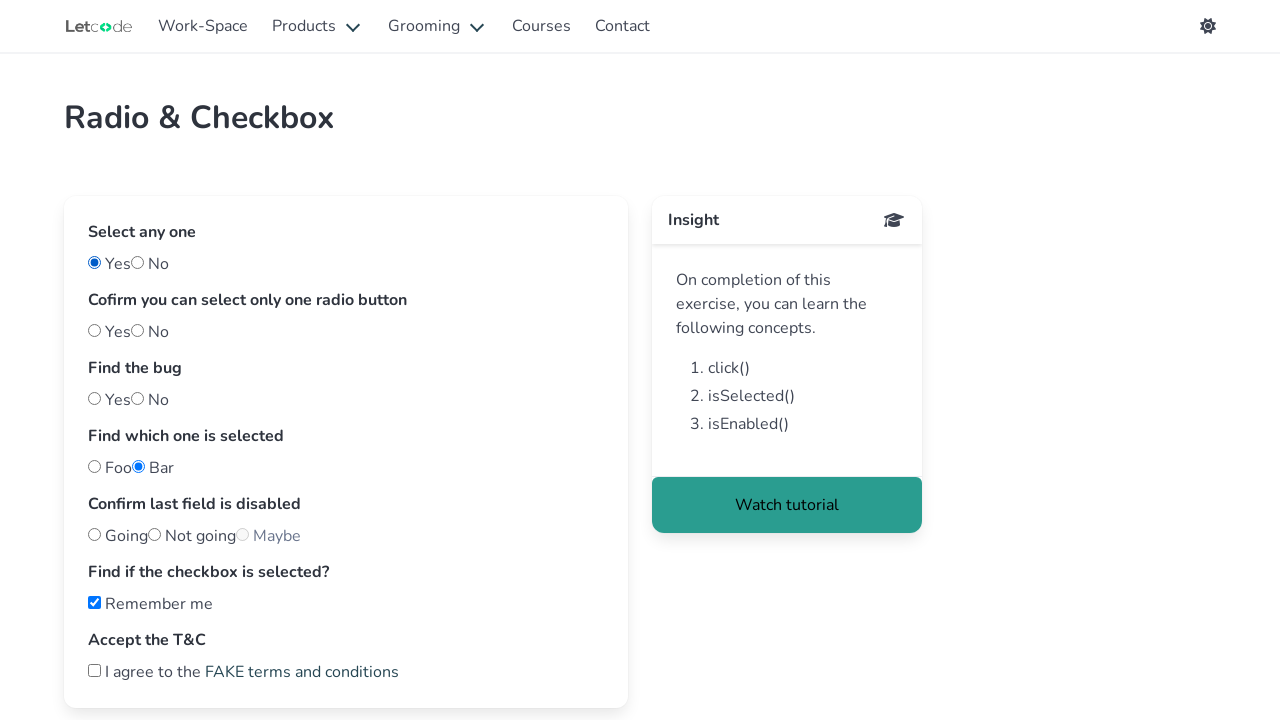

Unchecked another radio button option at (94, 602) on xpath=(//div[@class='field'])[6]/label[2]/input
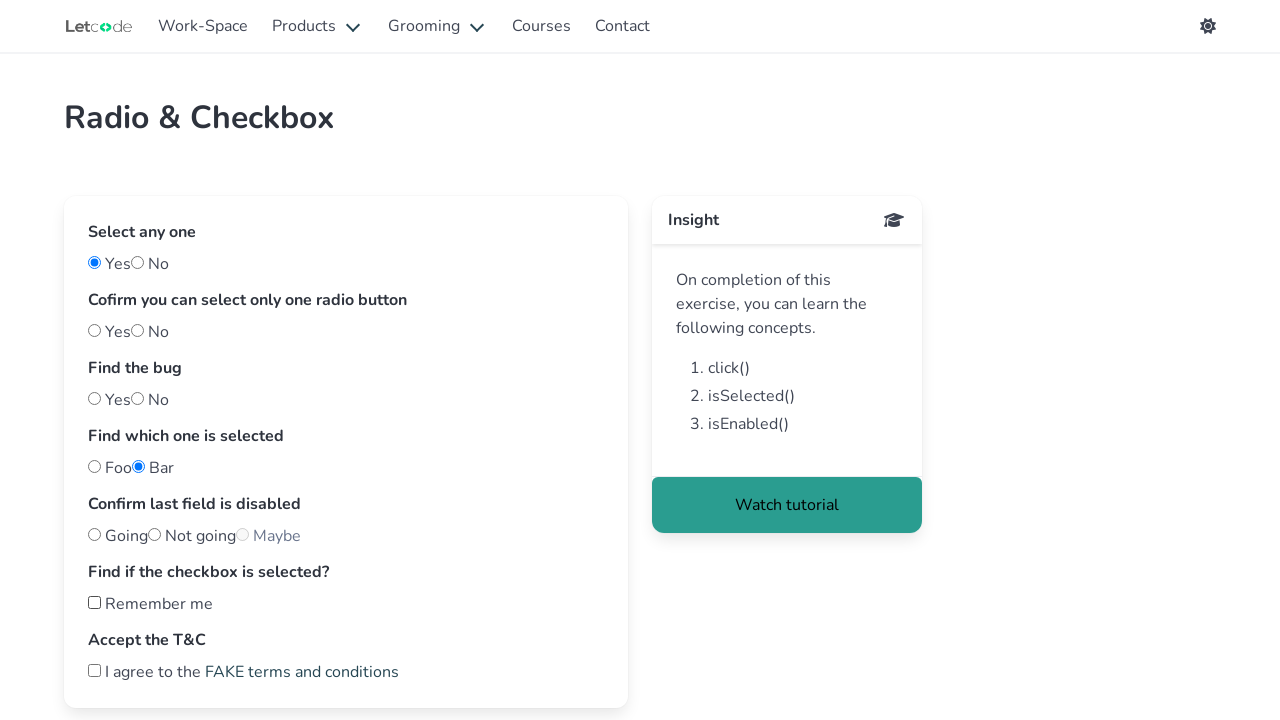

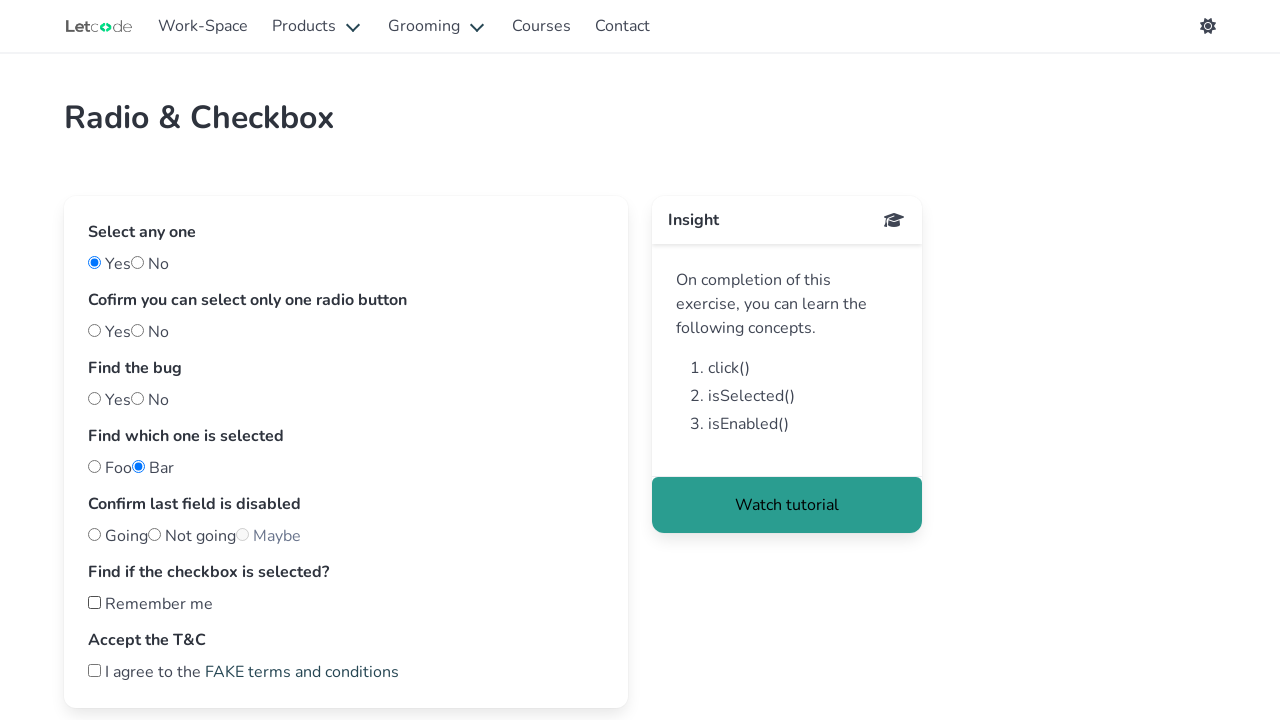